Tests filtering to display only completed todo items

Starting URL: https://demo.playwright.dev/todomvc

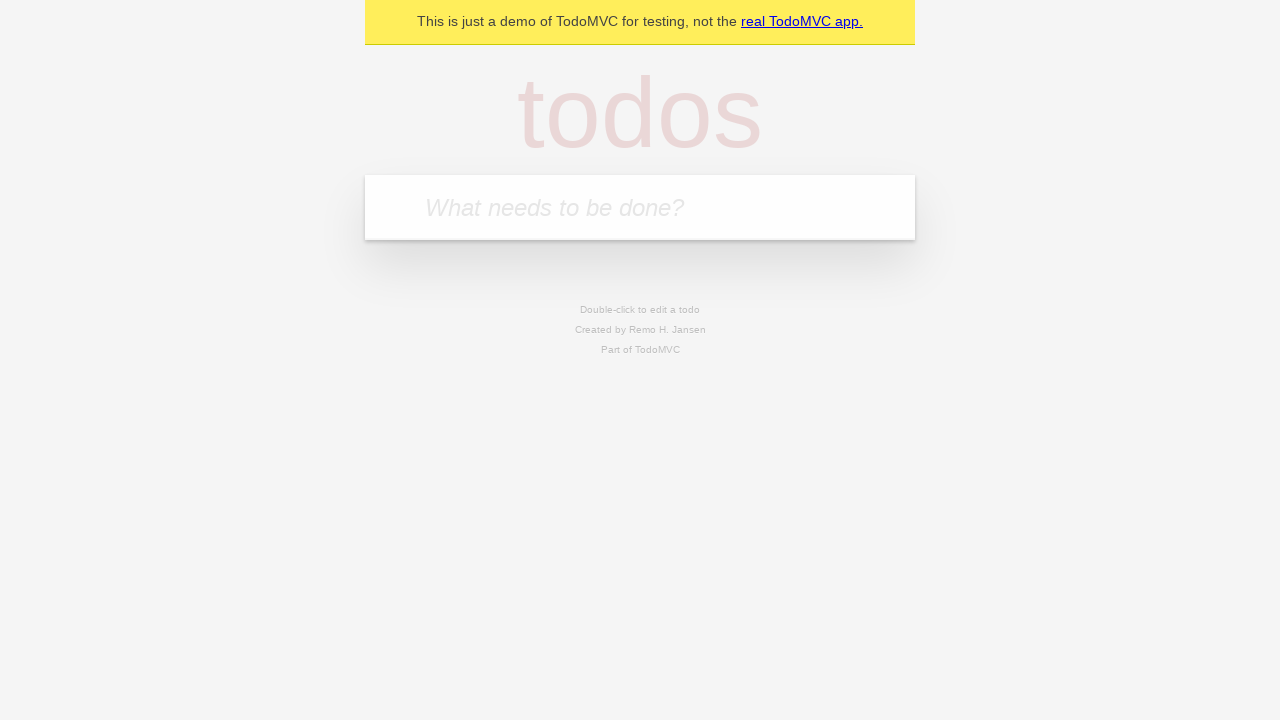

Filled new todo input with 'buy some cheese' on .new-todo
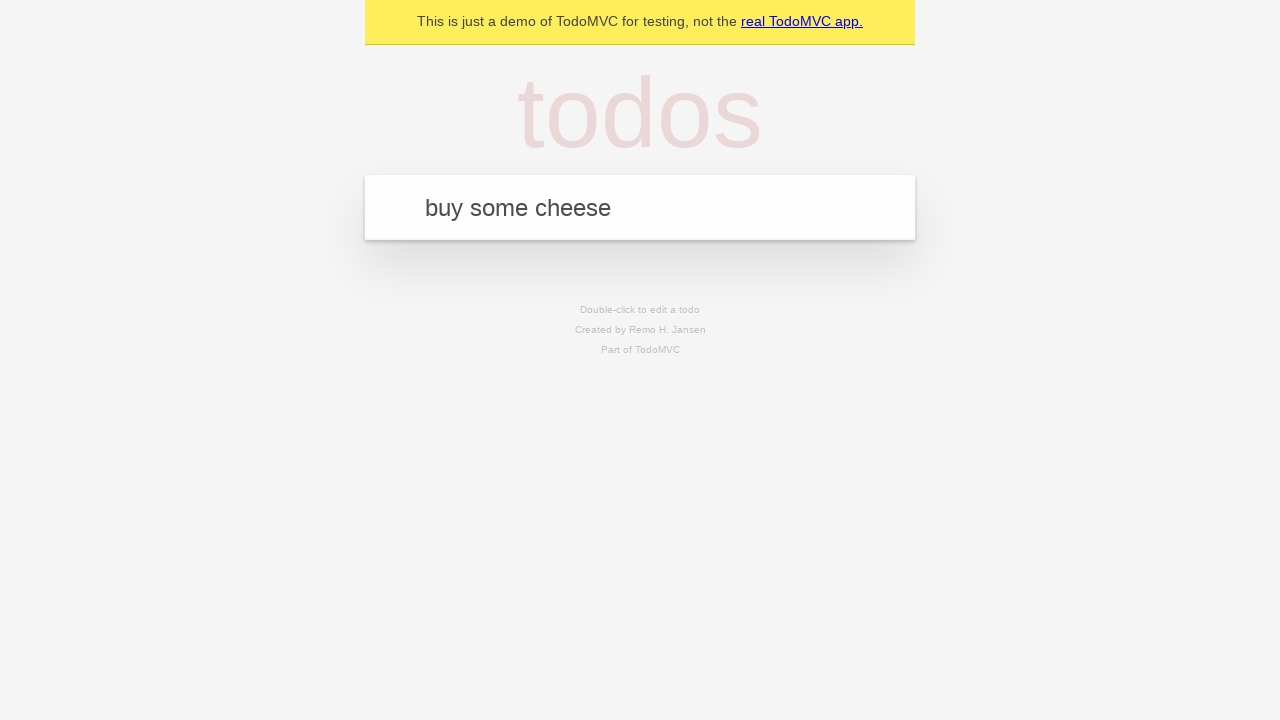

Pressed Enter to add first todo item on .new-todo
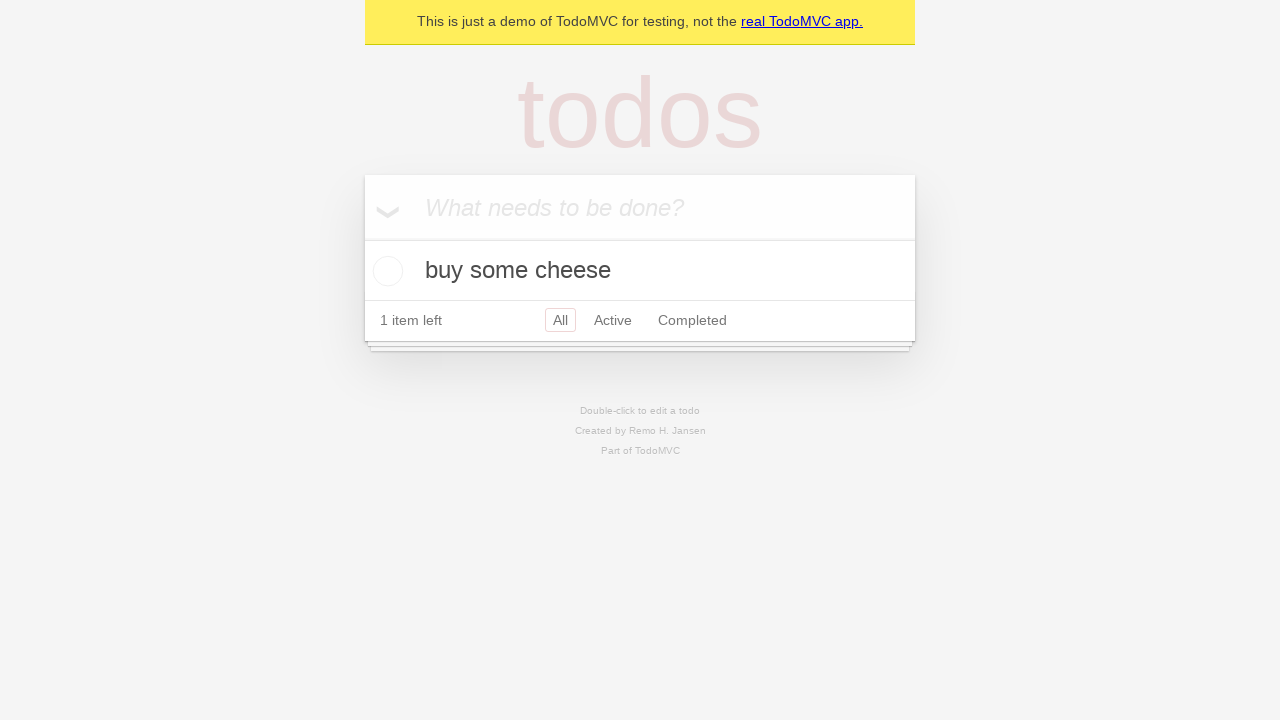

Filled new todo input with 'feed the cat' on .new-todo
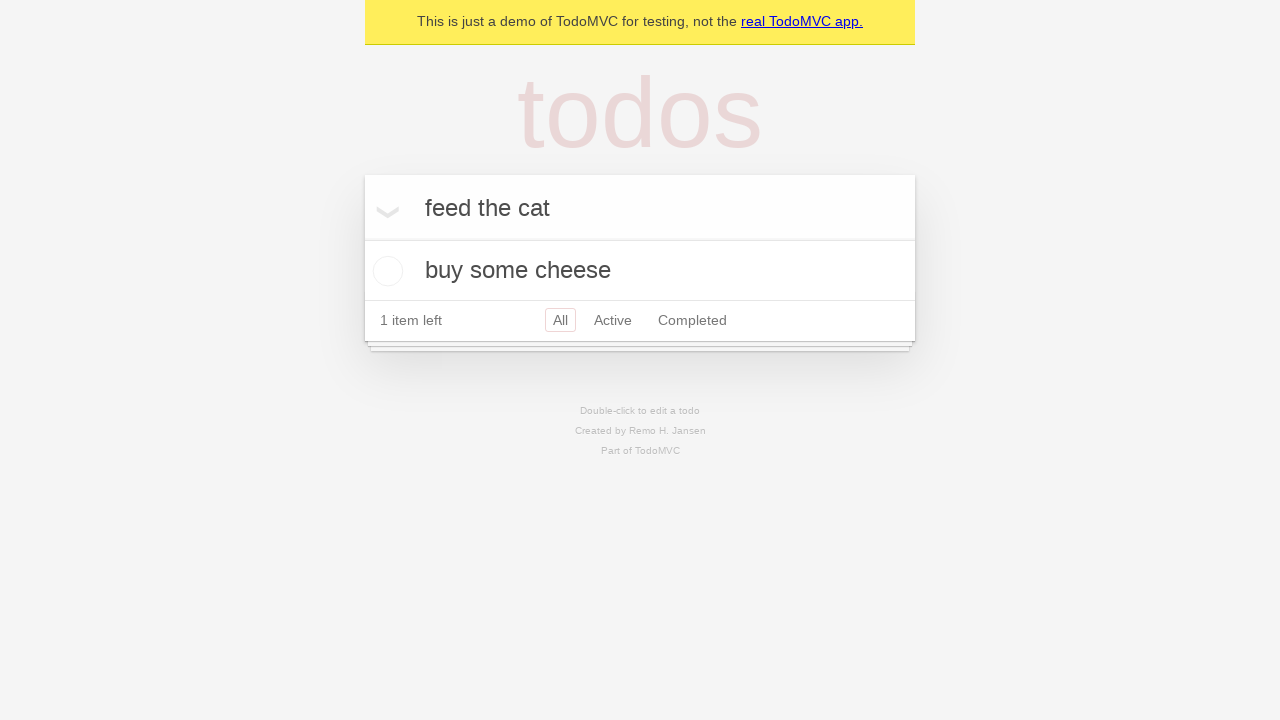

Pressed Enter to add second todo item on .new-todo
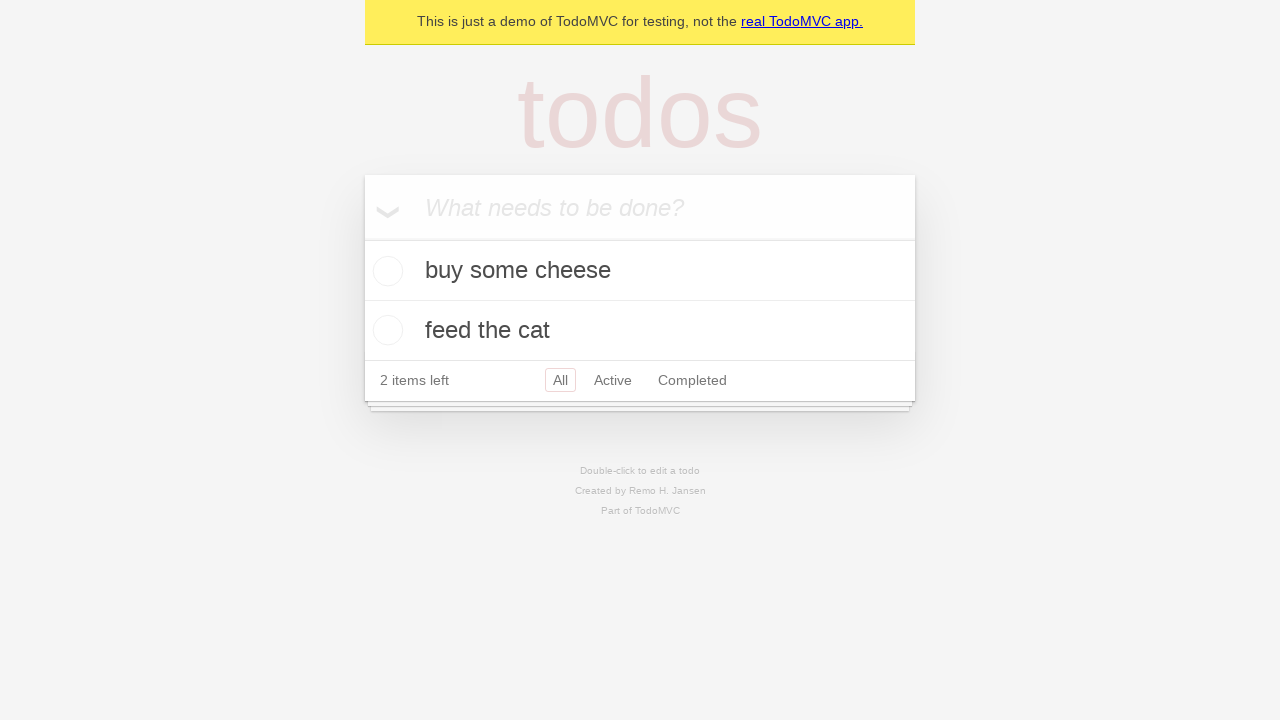

Filled new todo input with 'book a doctors appointment' on .new-todo
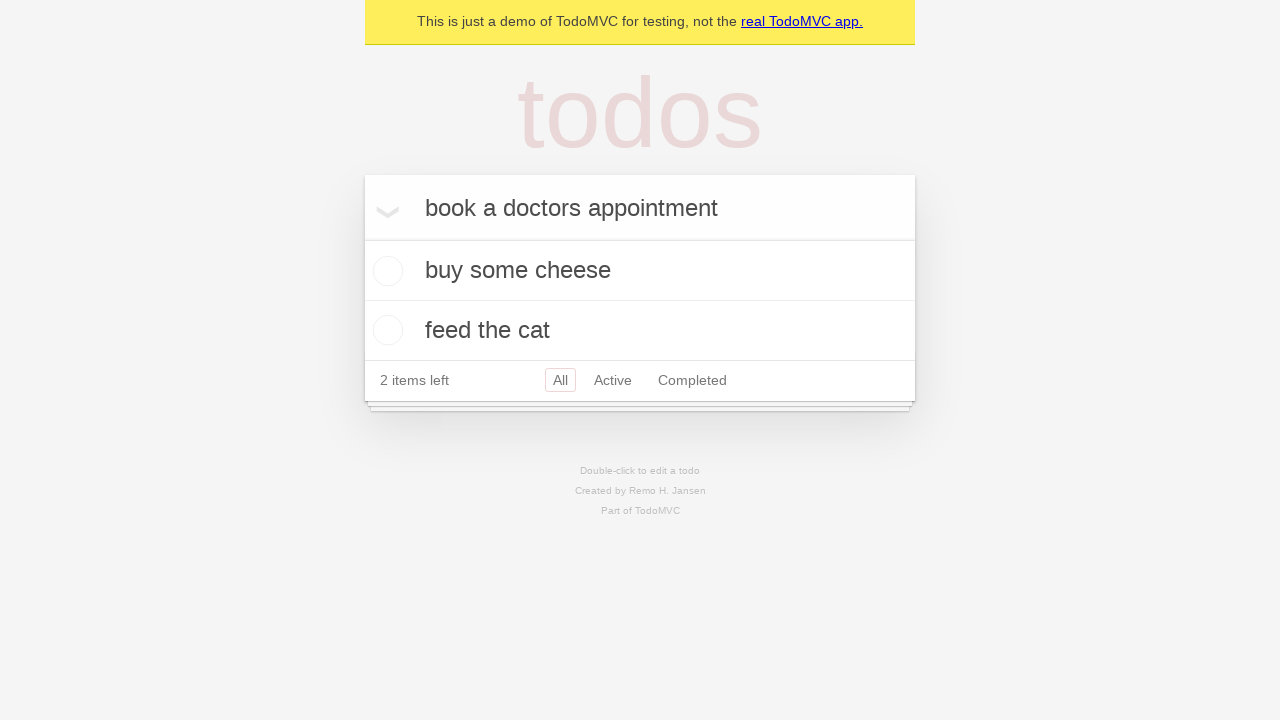

Pressed Enter to add third todo item on .new-todo
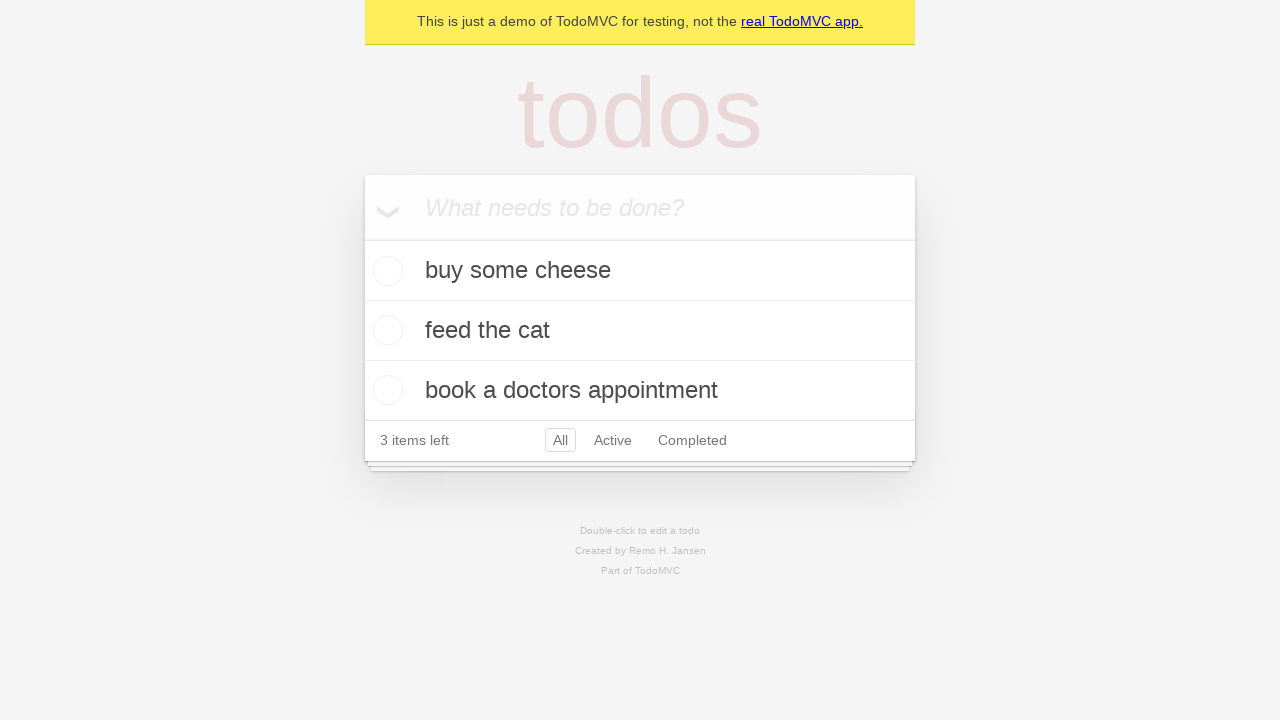

Checked second todo item to mark it as completed at (385, 330) on .todo-list li .toggle >> nth=1
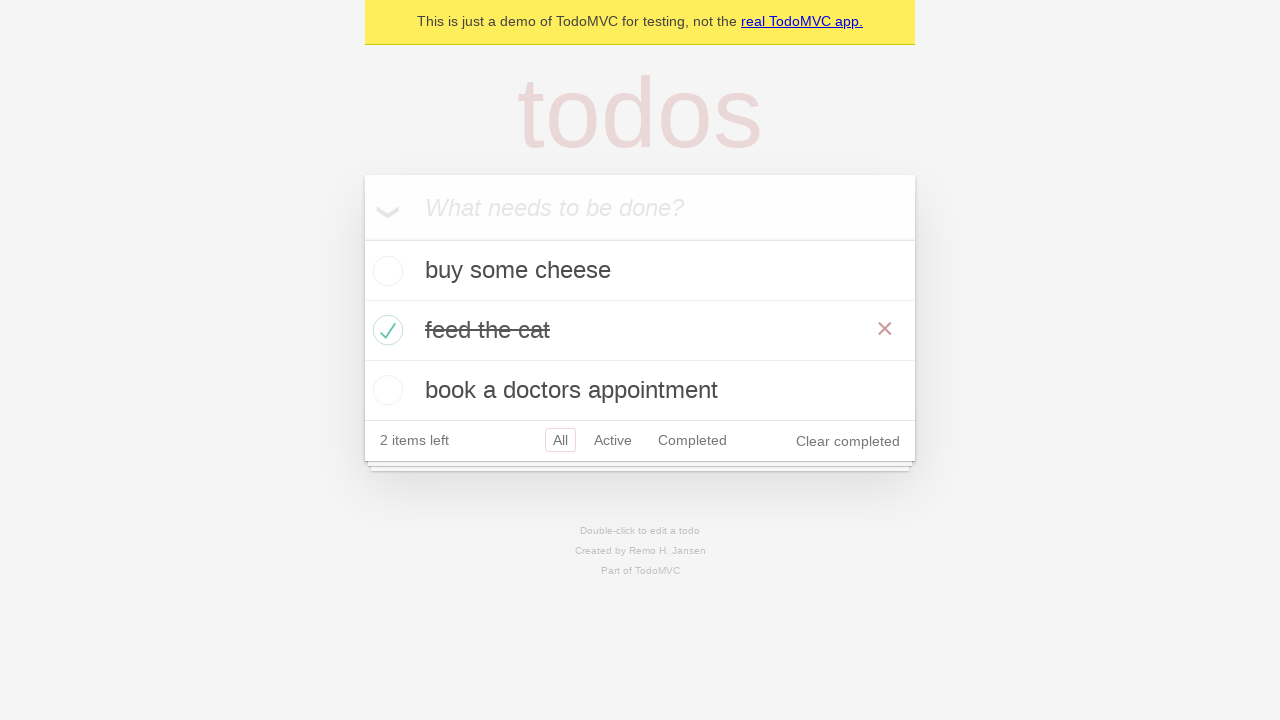

Clicked Completed filter to display only completed items at (692, 440) on .filters >> text=Completed
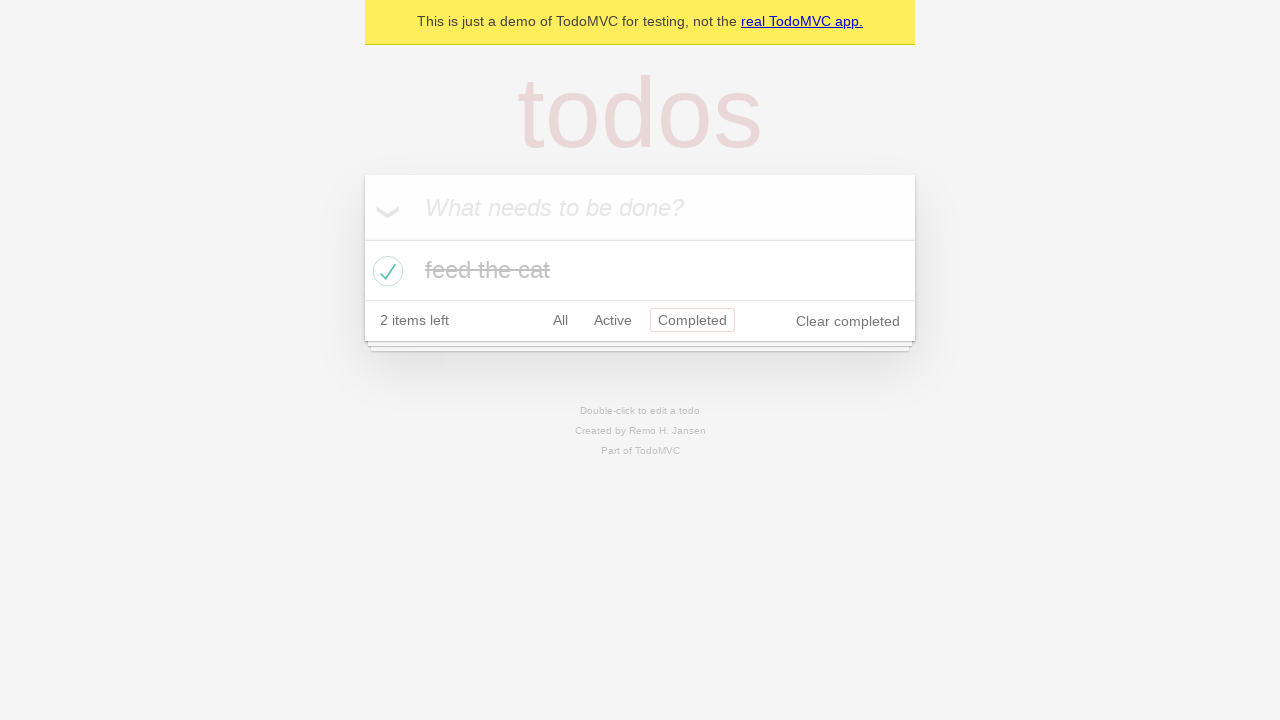

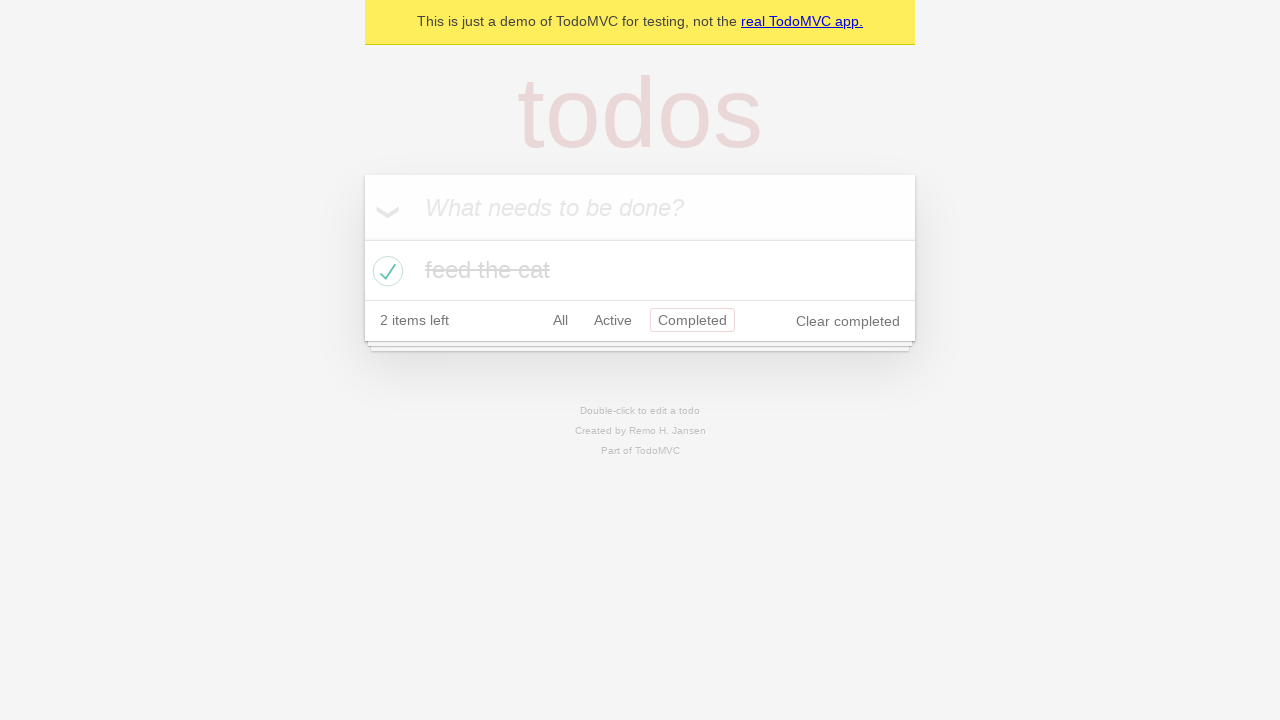